Tests renting a cat by entering ID 1 and verifying the cat is rented out with success message

Starting URL: https://cs1632.appspot.com/

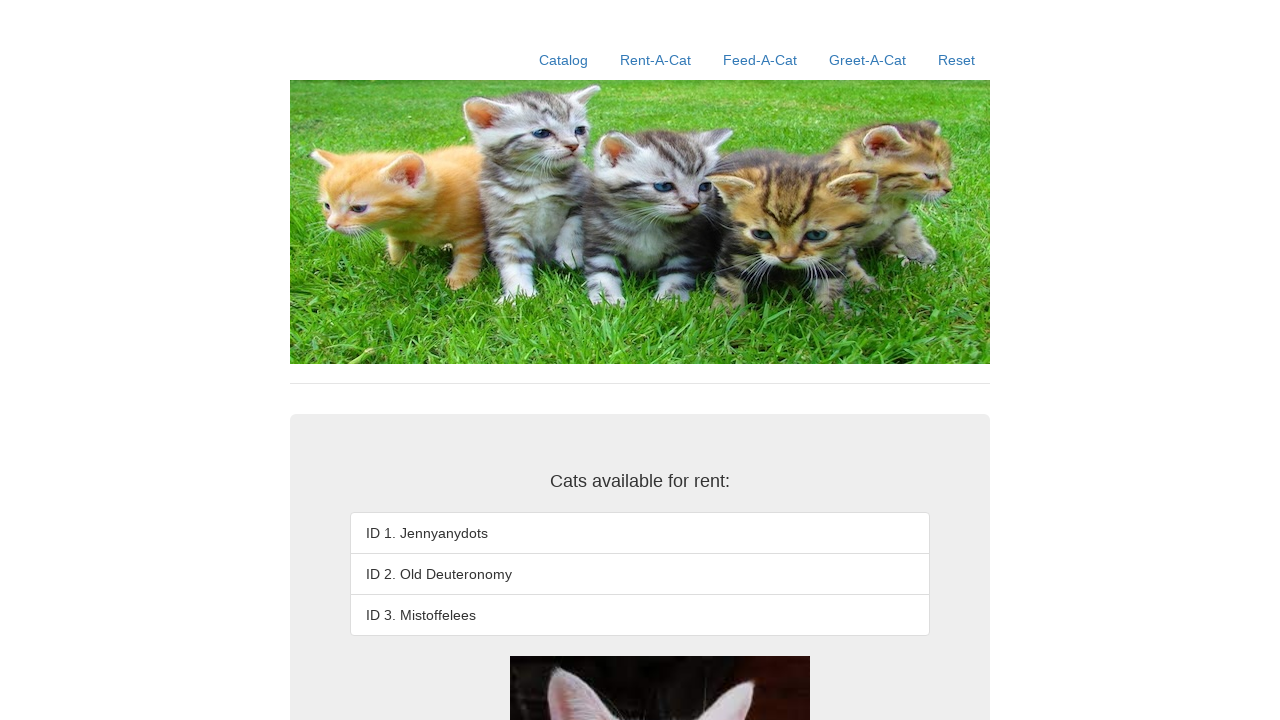

Reset cookies to clear rental state
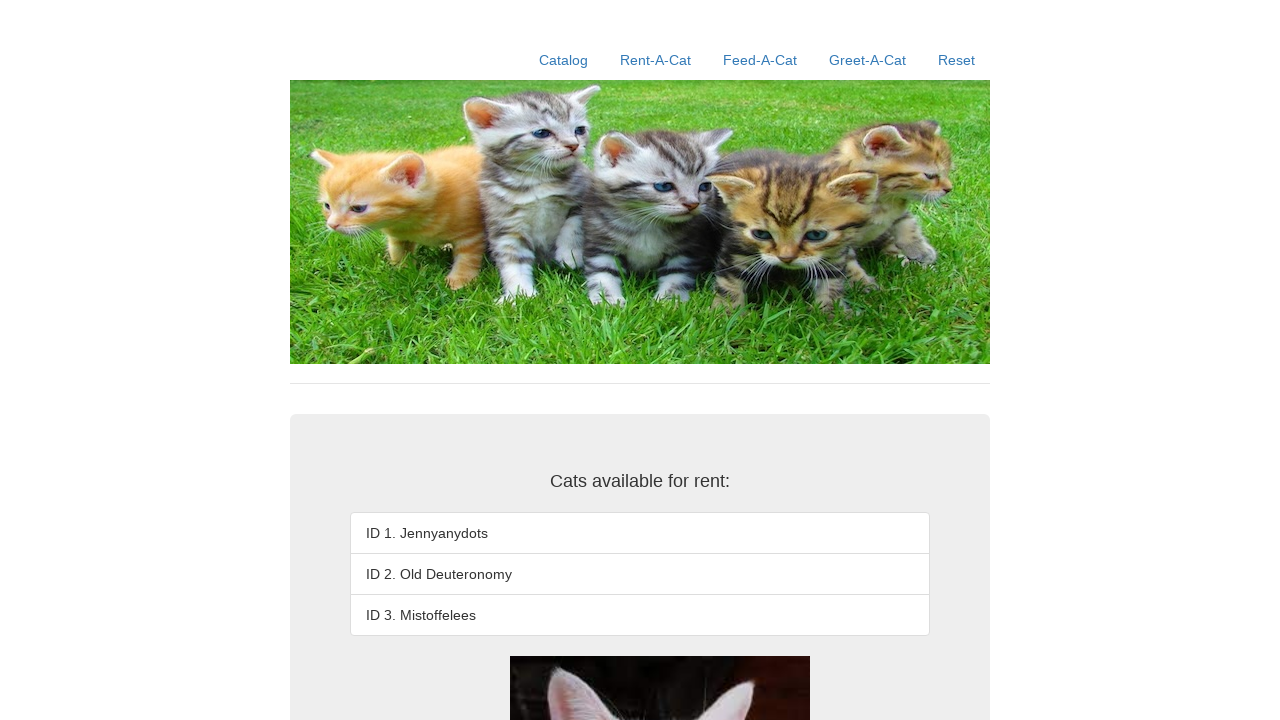

Clicked on Rent-A-Cat link at (656, 60) on text=Rent-A-Cat
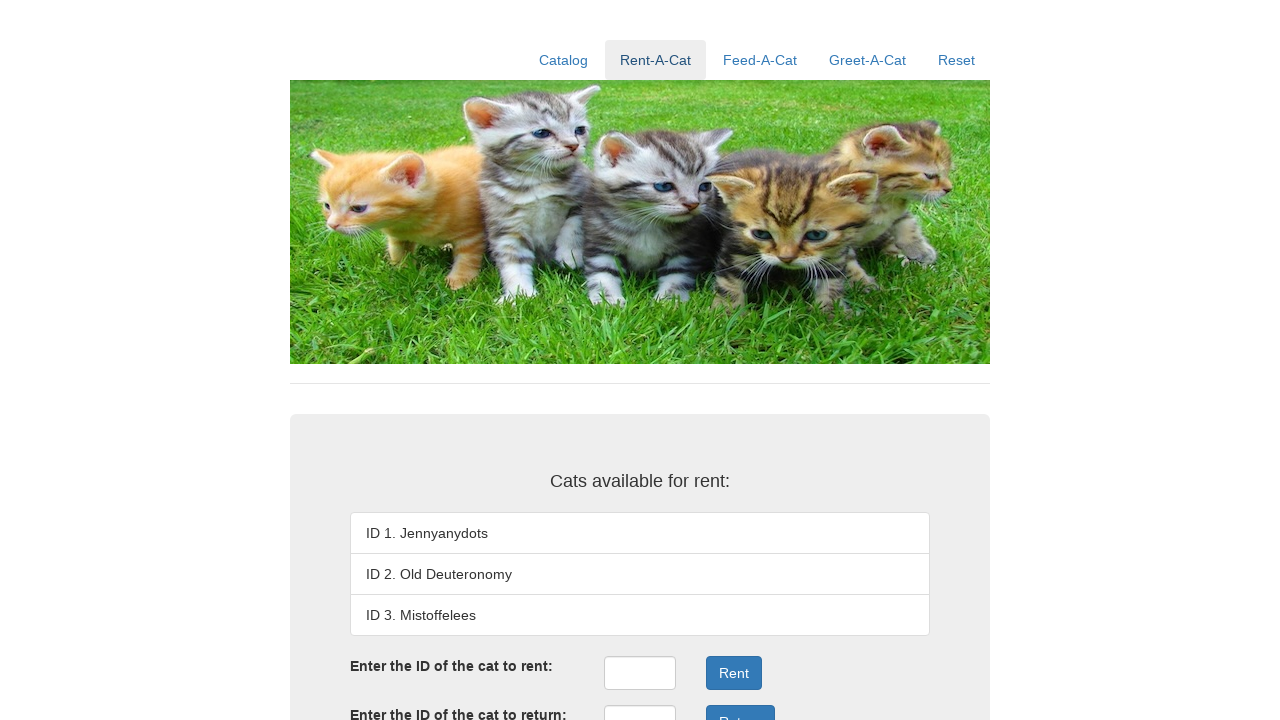

Clicked on rentID input field at (640, 673) on #rentID
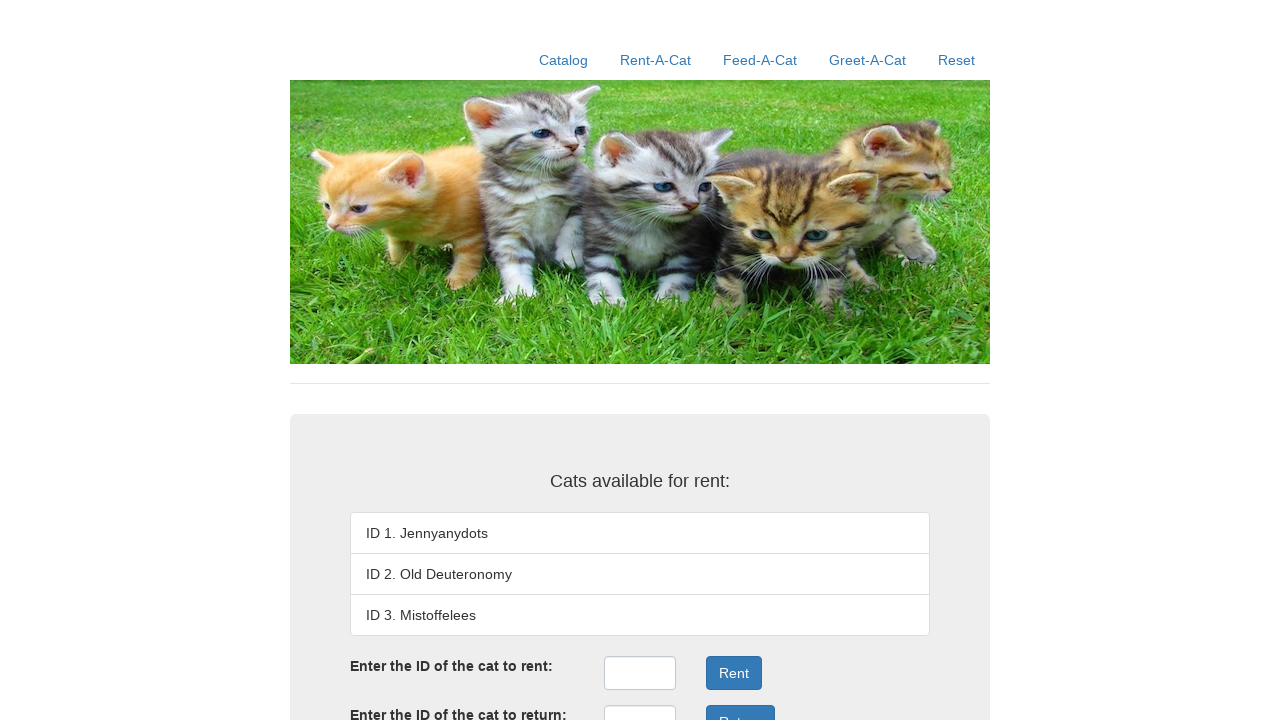

Entered ID 1 into rentID field on #rentID
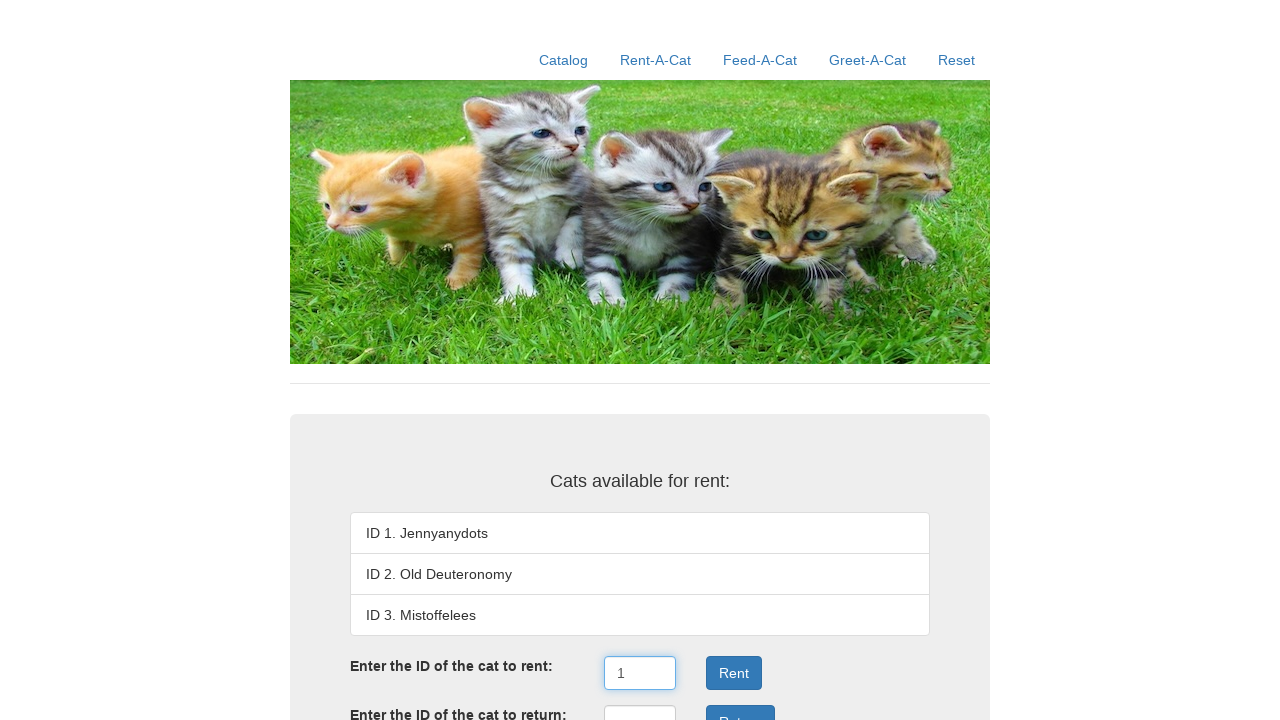

Clicked the Rent button to submit rental request at (734, 673) on .form-group:nth-child(3) .btn
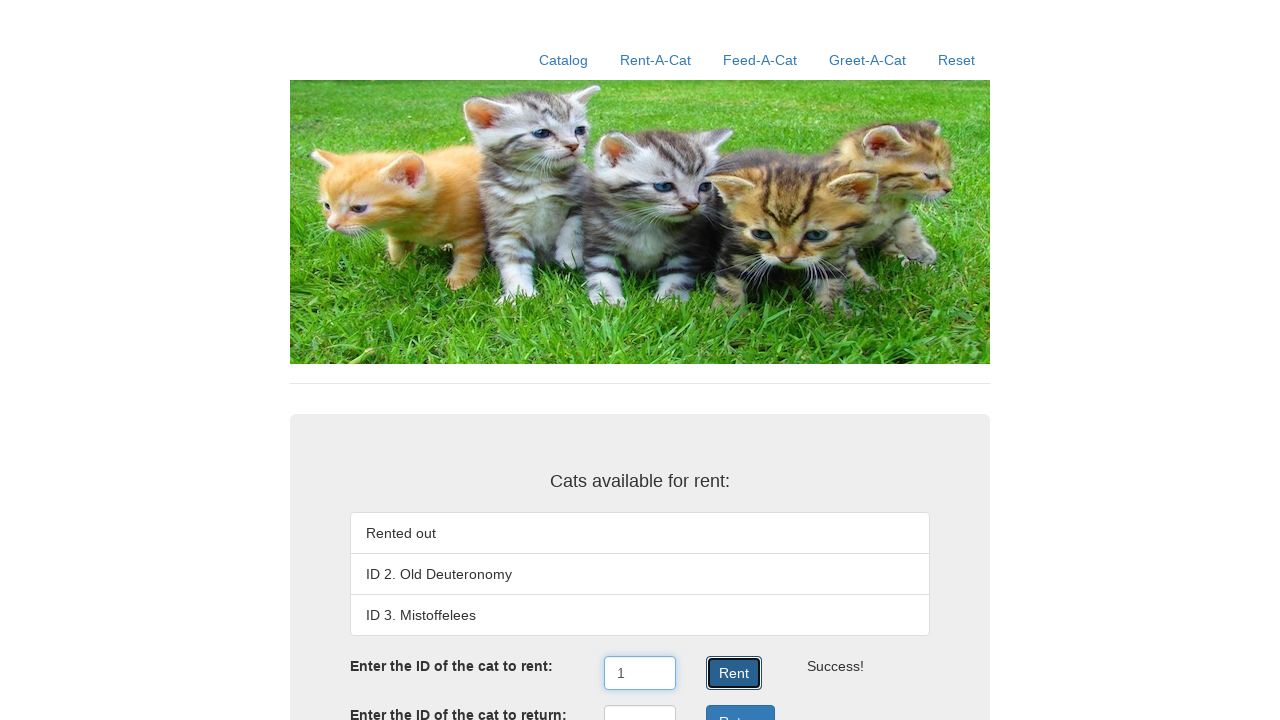

Verified cat 1 is marked as 'Rented out'
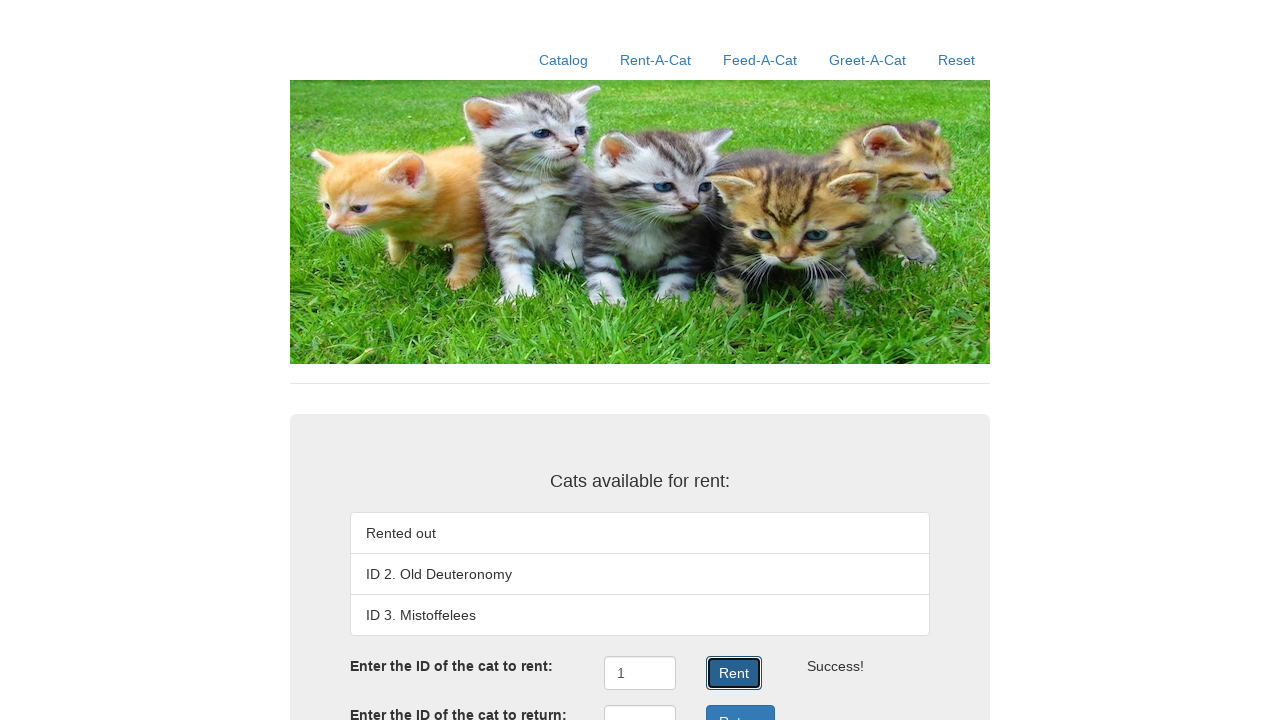

Verified cat 2 displays as 'ID 2. Old Deuteronomy'
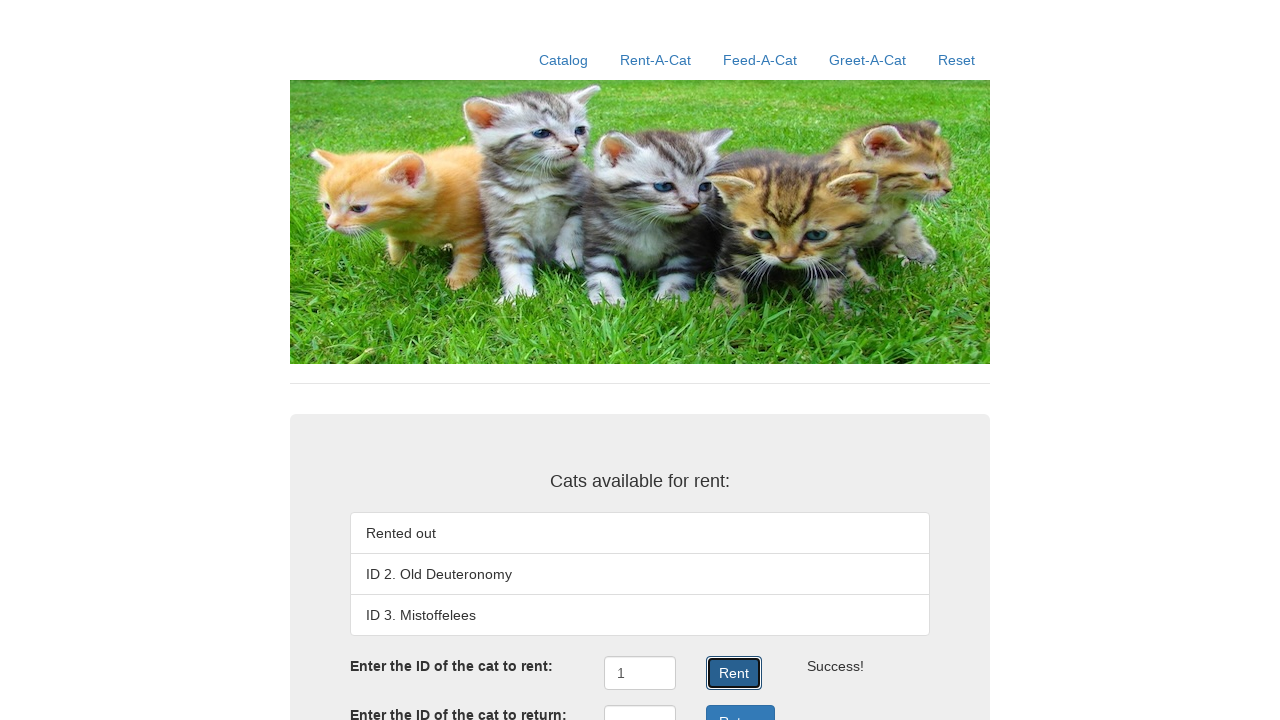

Verified cat 3 displays as 'ID 3. Mistoffelees'
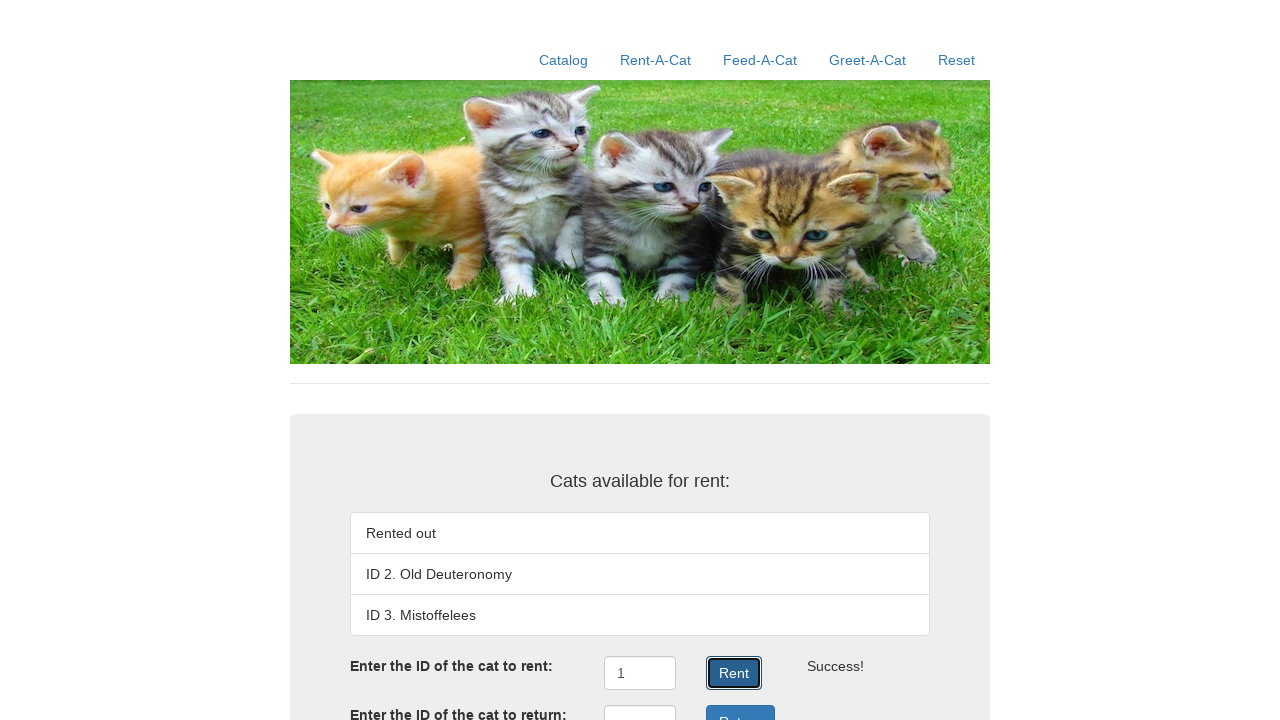

Verified success message displayed for cat rental
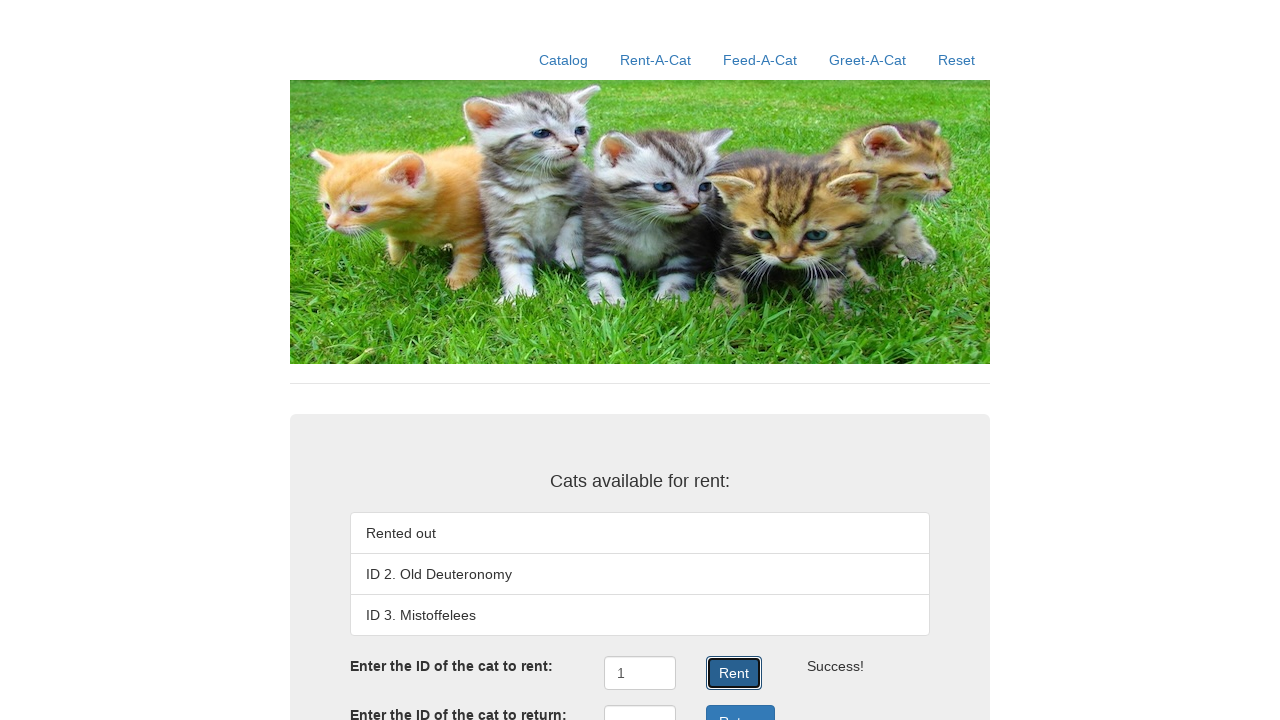

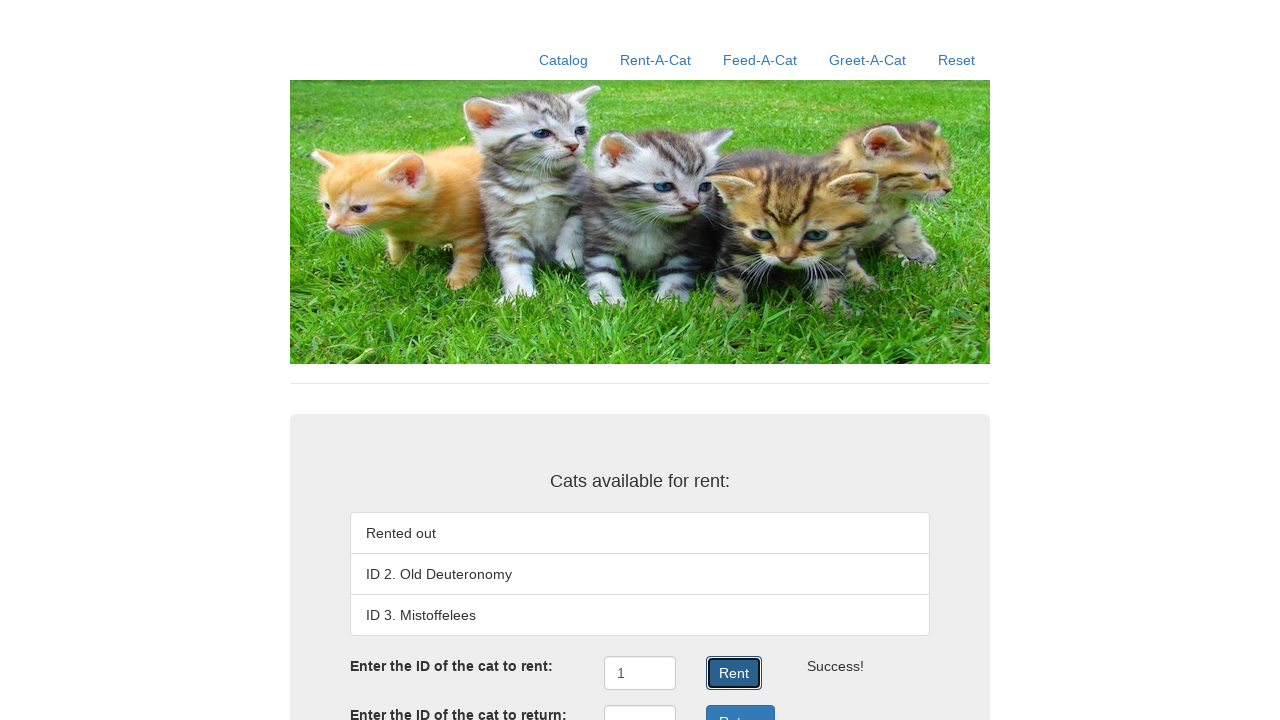